Opens a dropdown menu and selects a specific item (Item 90) from the scrolling dropdown list

Starting URL: https://testautomationpractice.blogspot.com/

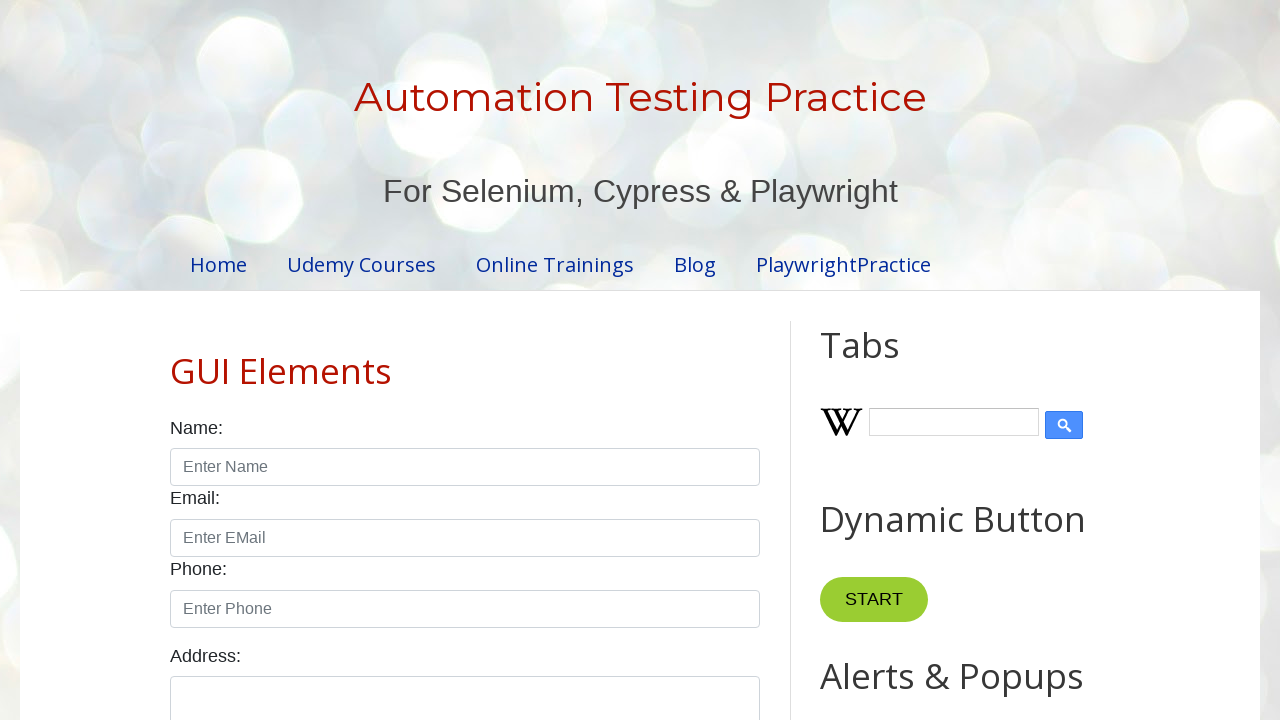

Clicked dropdown button to open the menu at (920, 360) on #comboBox
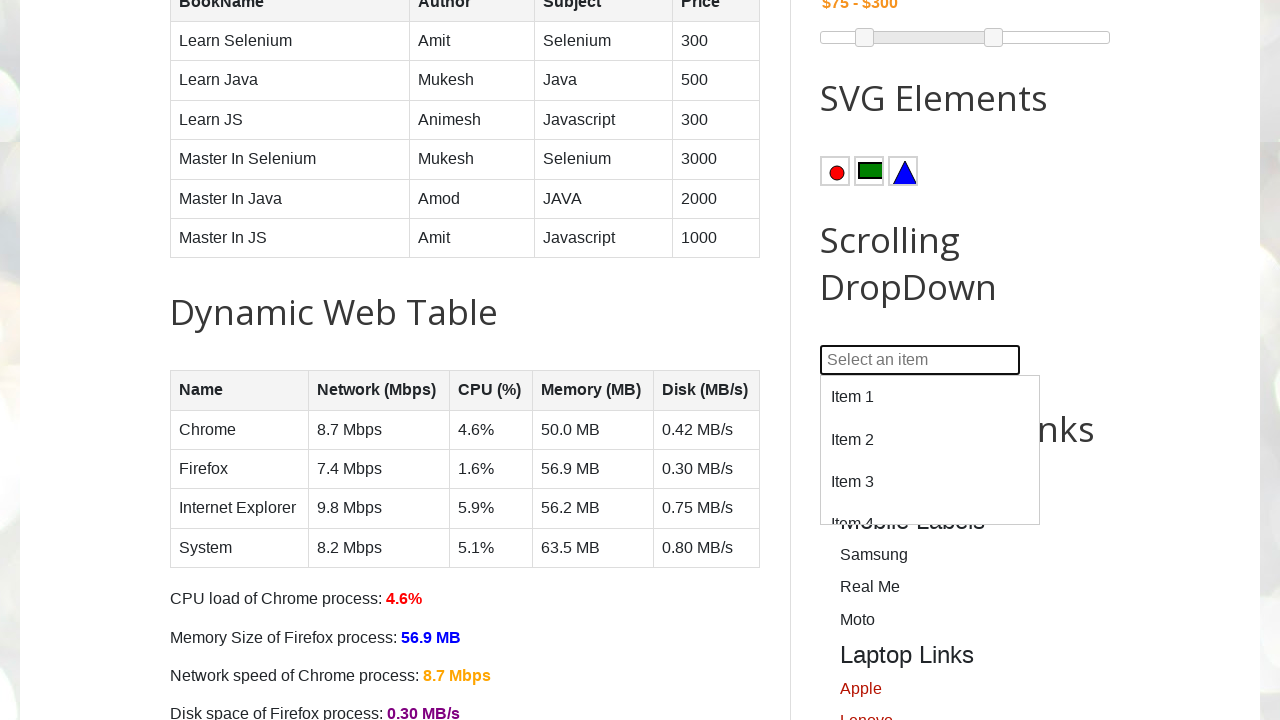

Retrieved all dropdown items - Total items: 100
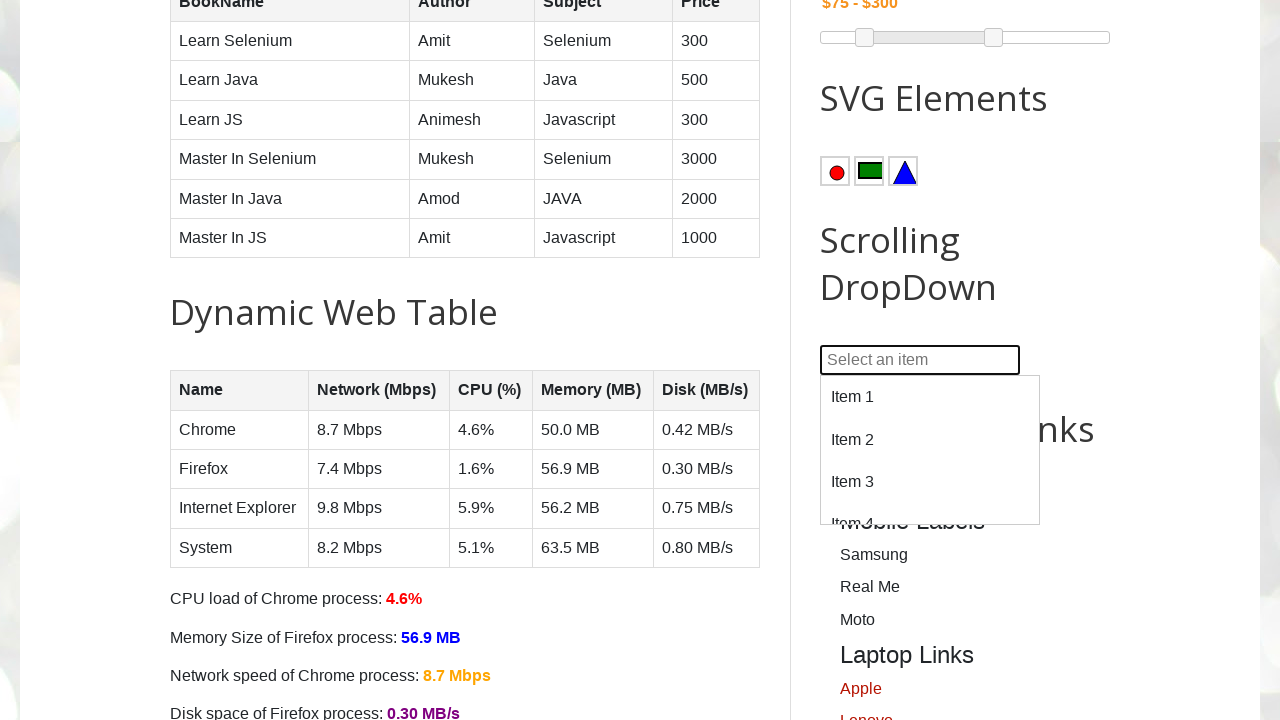

Located and clicked Item 90 from the dropdown list at (930, 450) on div#dropdown div.option >> nth=89
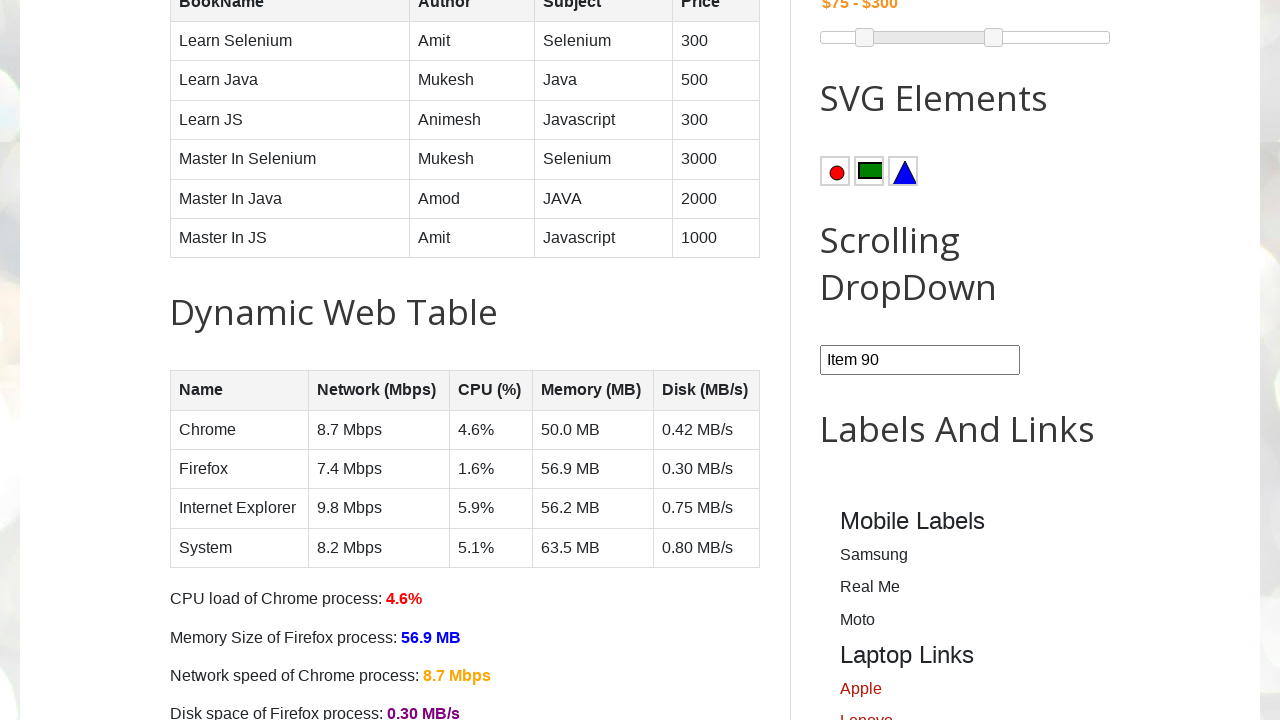

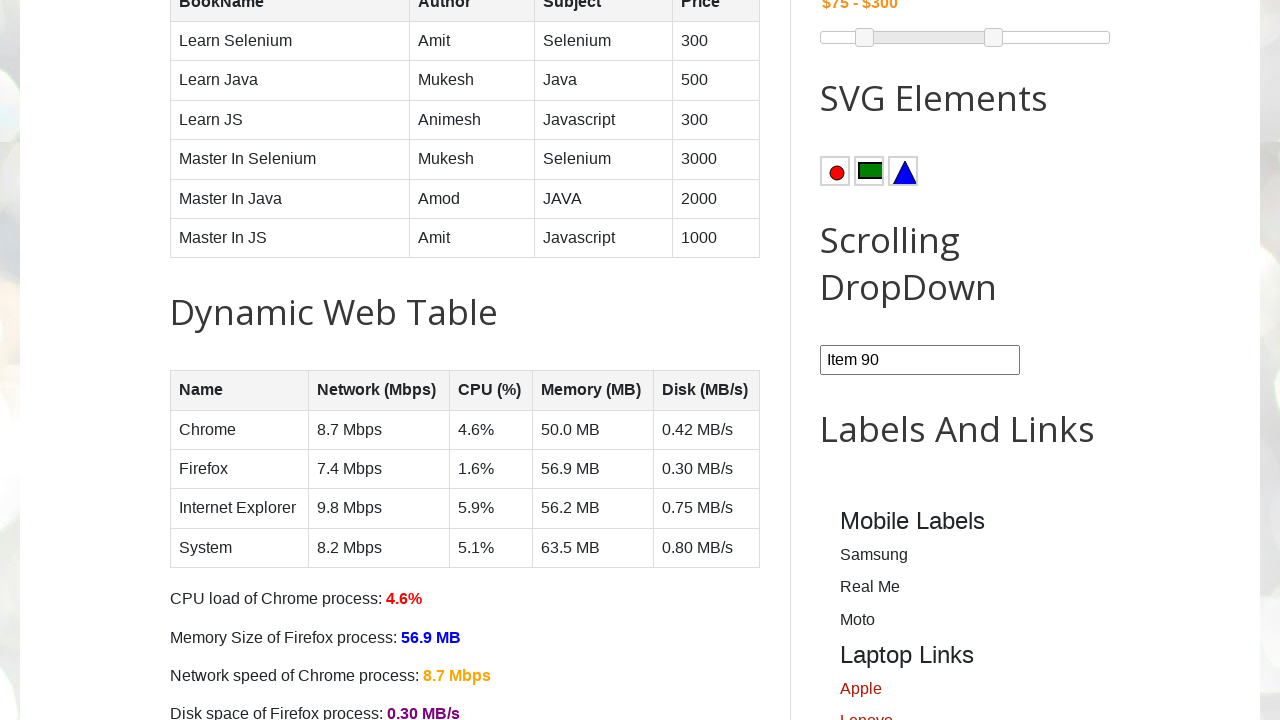